Tests JavaScript confirm alert handling by clicking a button that triggers a confirm dialog, then dismissing the alert

Starting URL: https://the-internet.herokuapp.com/javascript_alerts

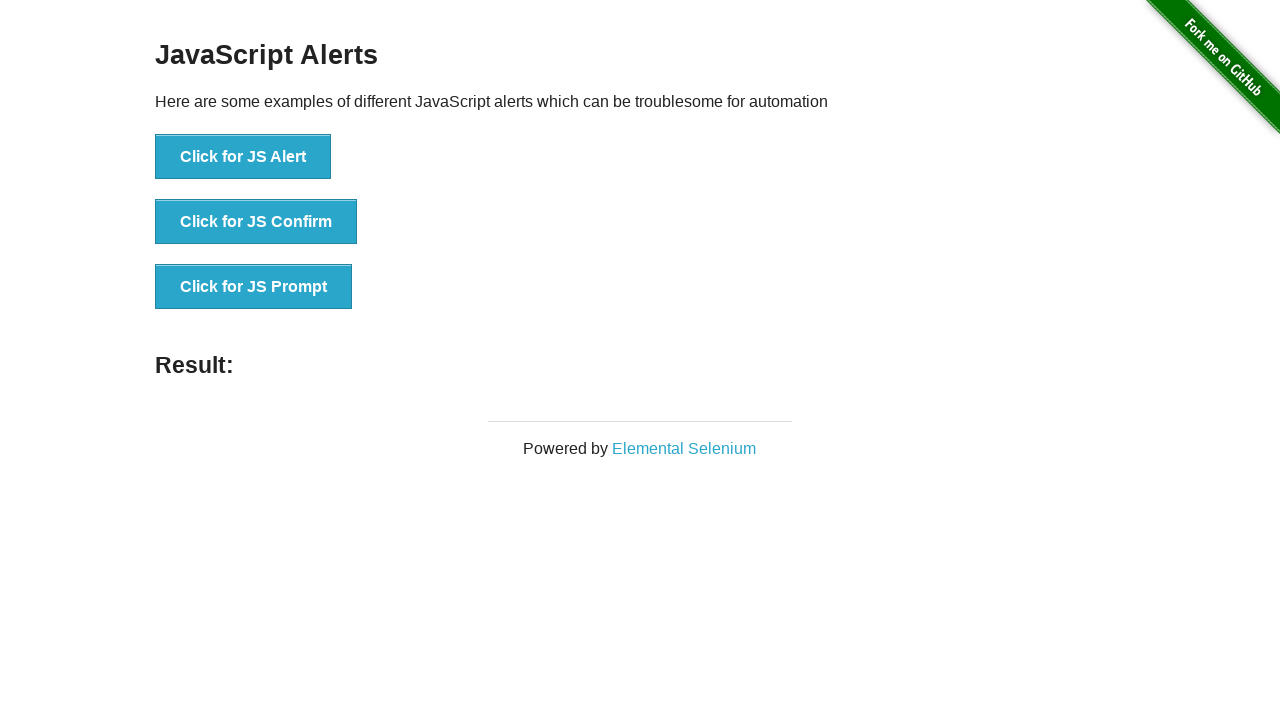

Set up dialog handler to dismiss confirm alerts
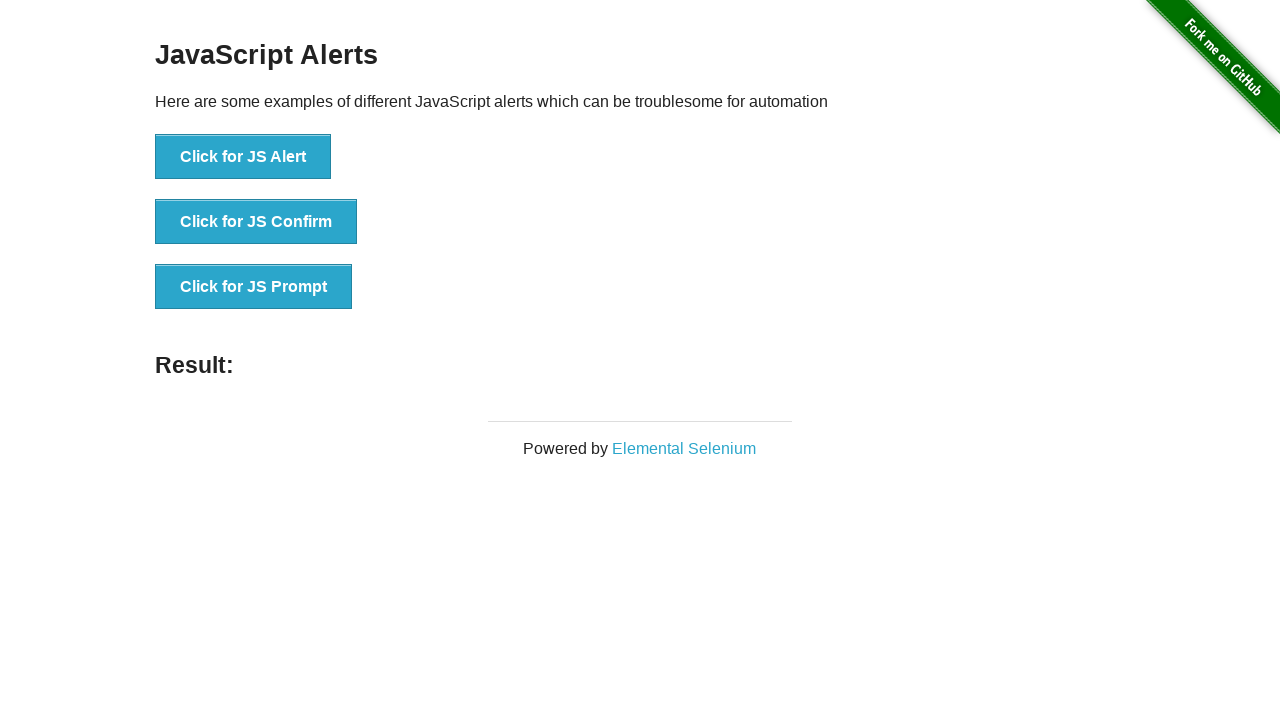

Clicked button to trigger JS confirm alert at (256, 222) on xpath=//*[@id='content']/div/ul/li[2]/button
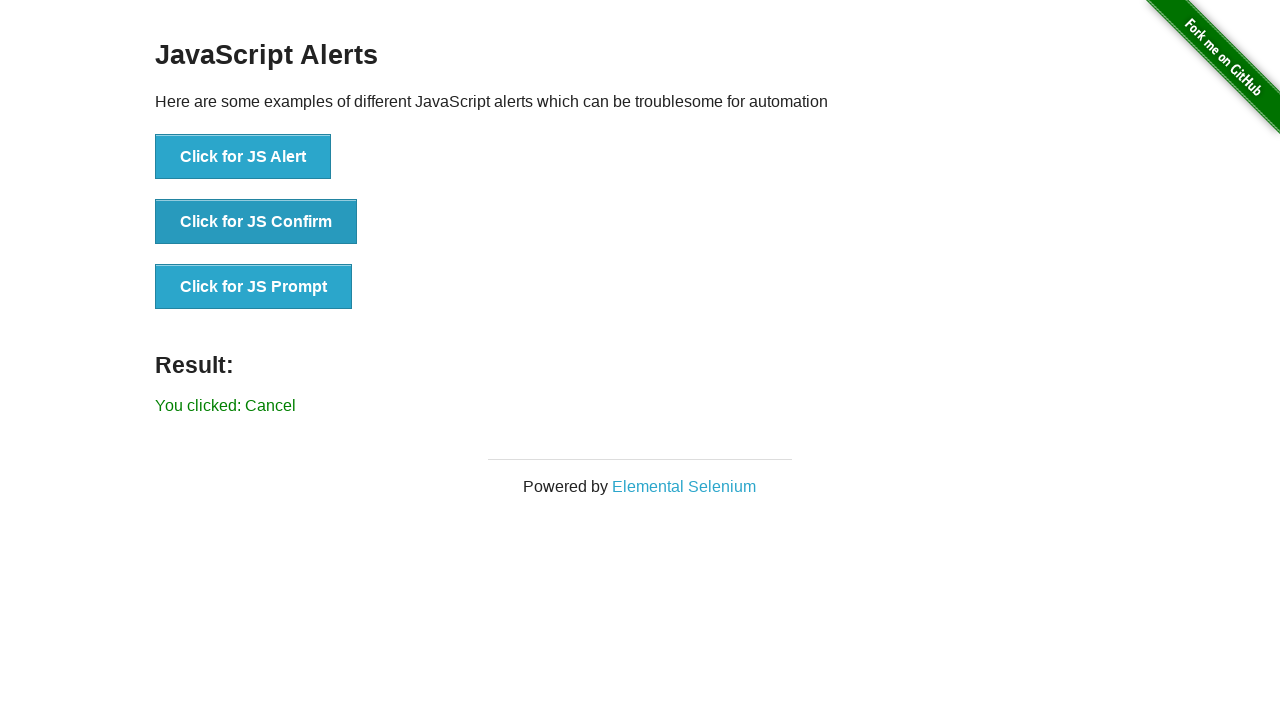

Confirm alert was dismissed and result element loaded
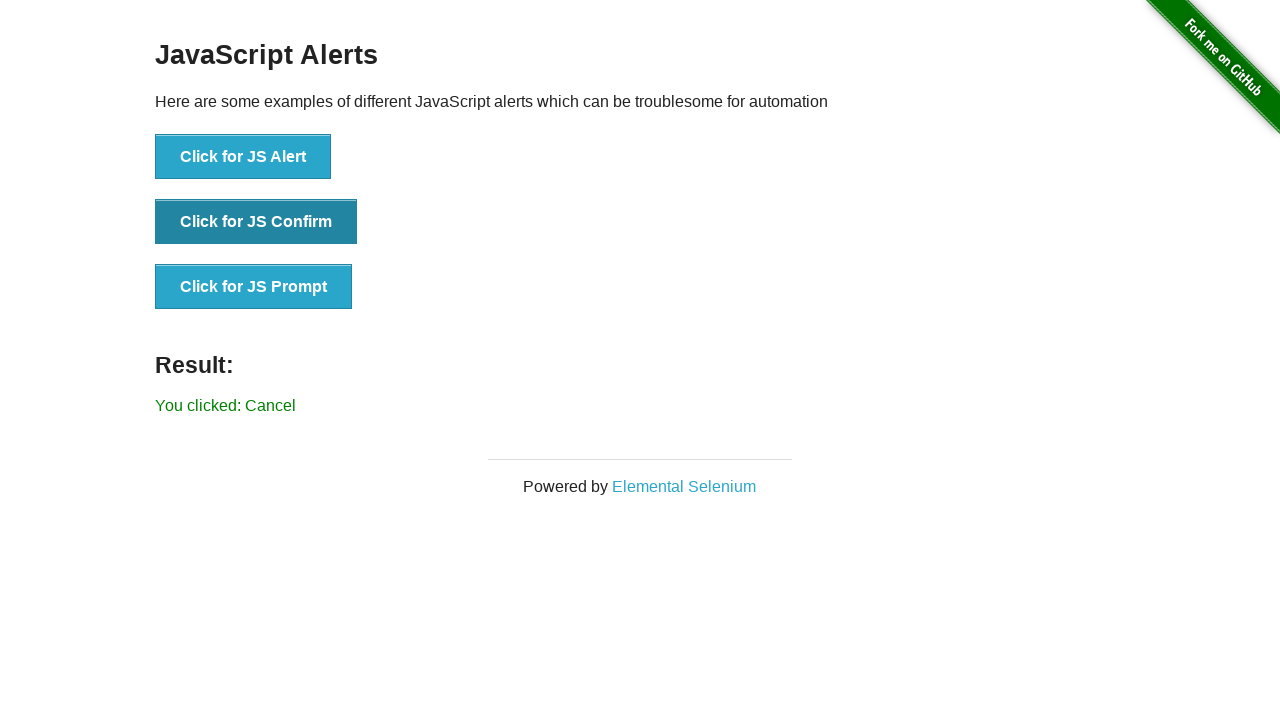

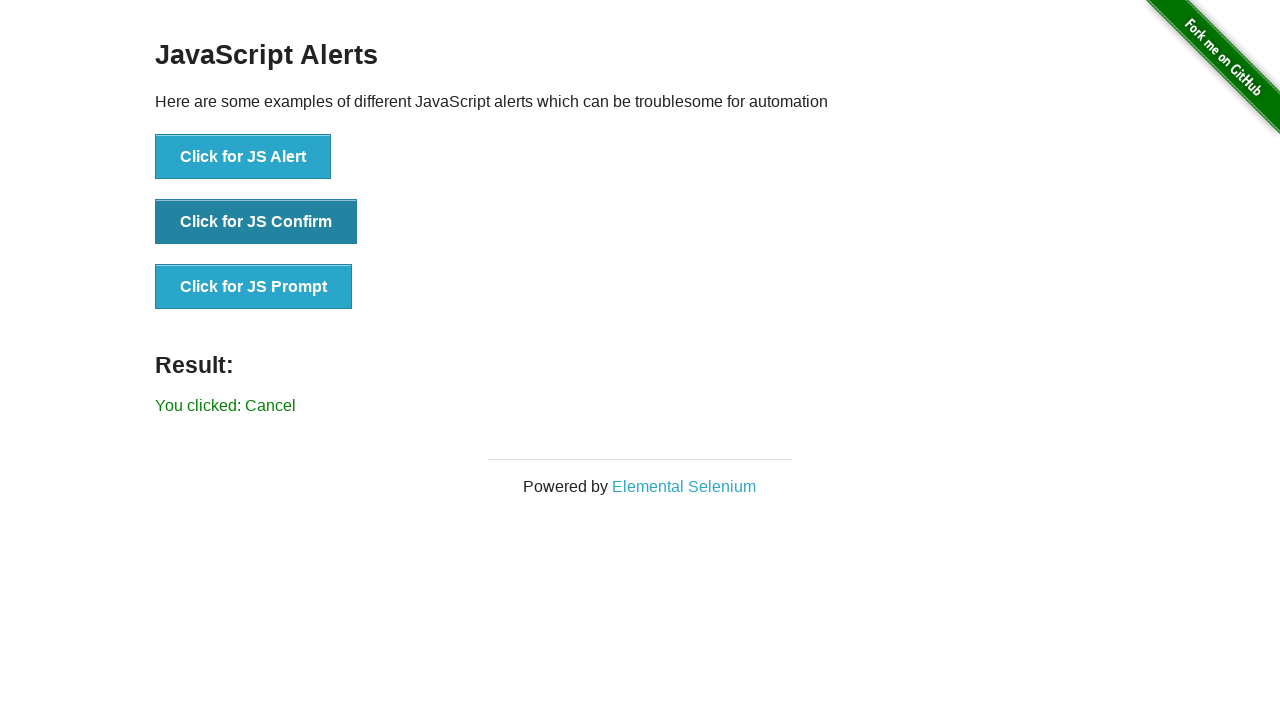